Tests a form submission flow by clicking a dynamically calculated link text, then filling in personal information fields (first name, last name, city, country) and submitting the form

Starting URL: http://suninjuly.github.io/find_link_text

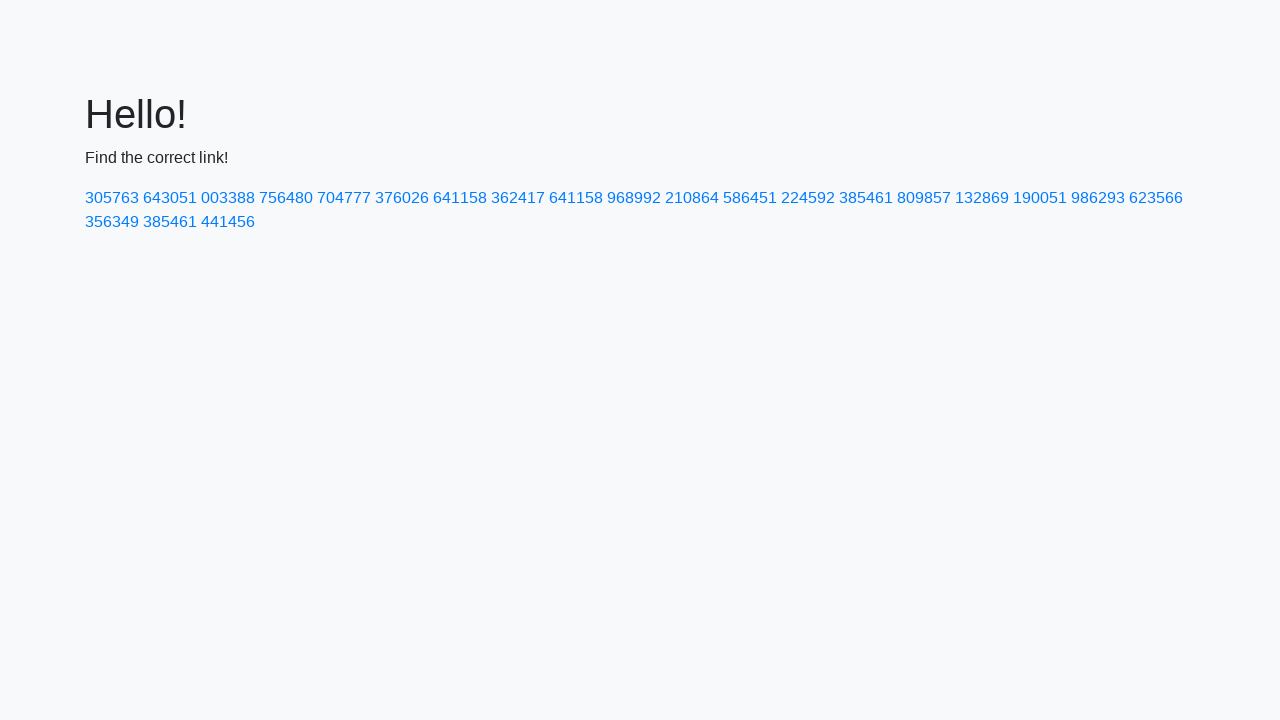

Calculated dynamically generated link text using mathematical formula
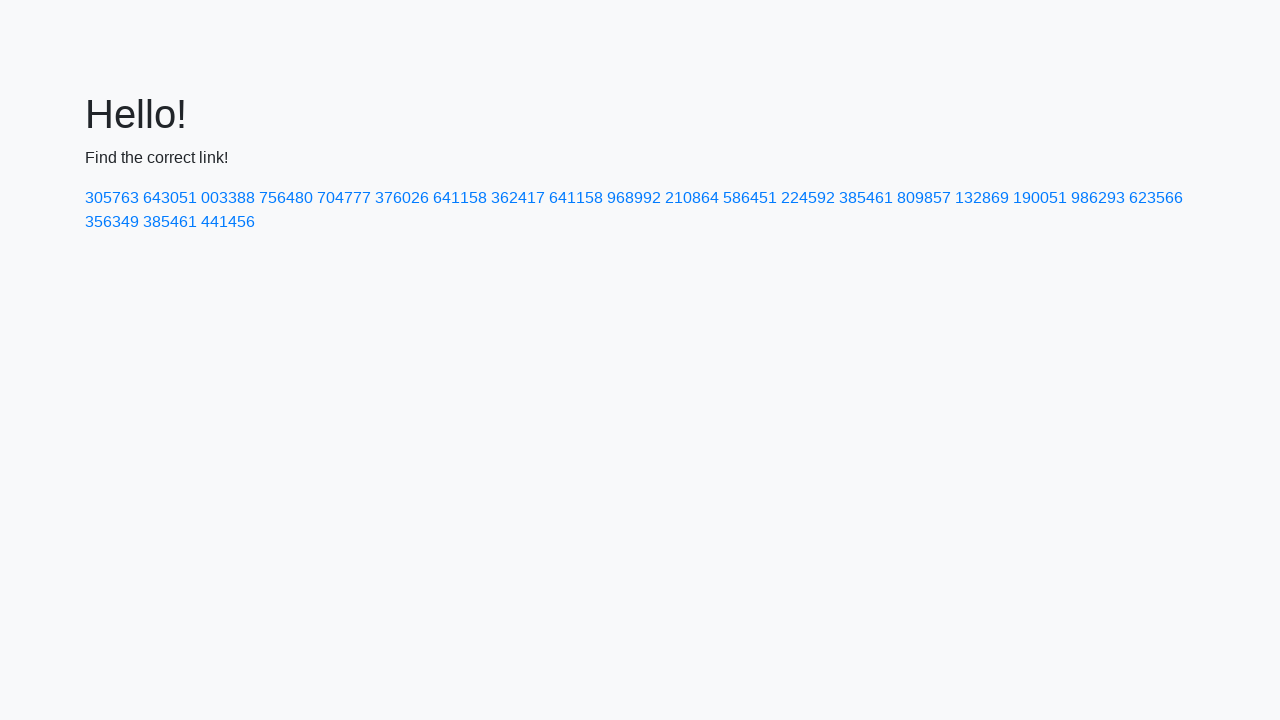

Clicked link with calculated text '224592' at (808, 198) on text=224592
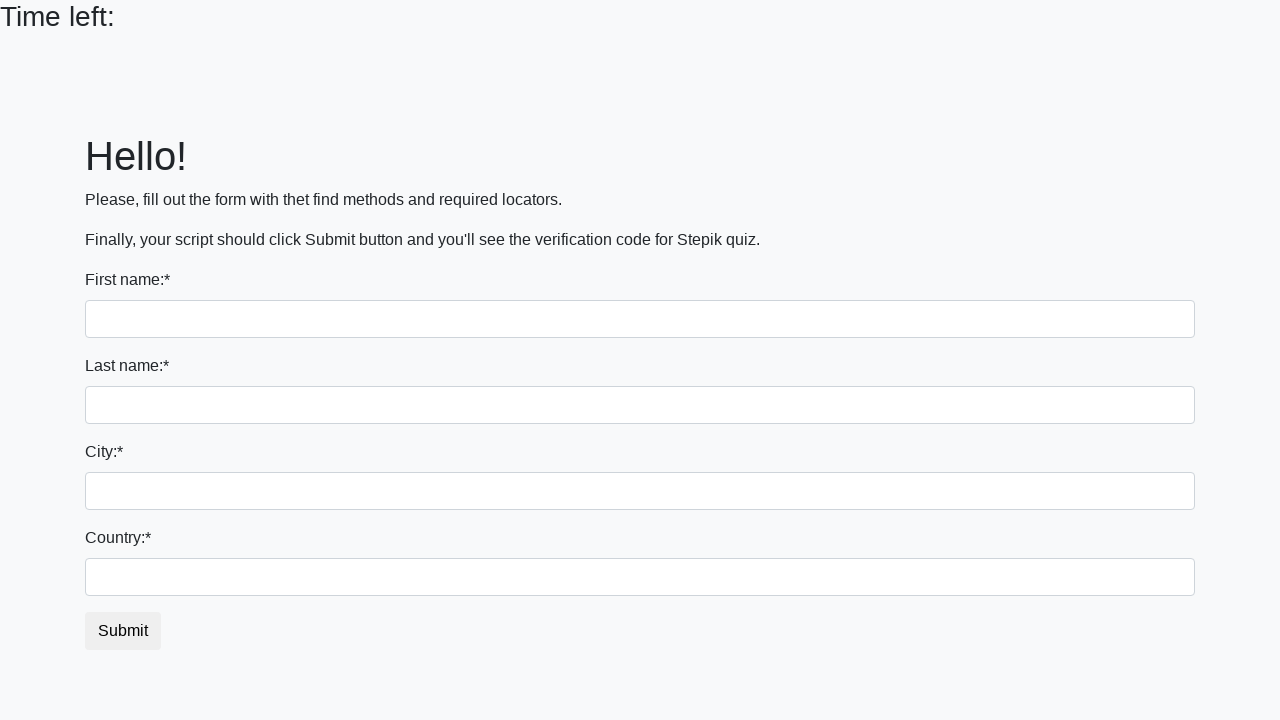

Filled first name field with 'Ivan' on input
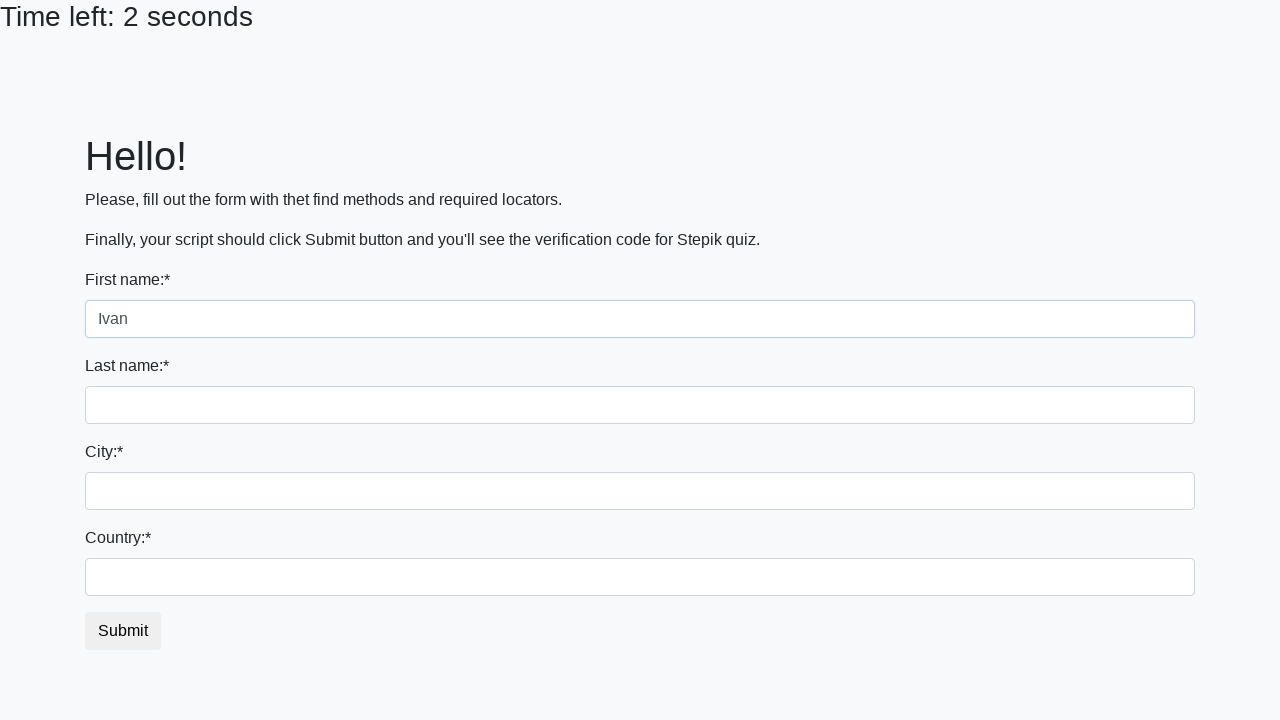

Filled last name field with 'Petrov' on input[name='last_name']
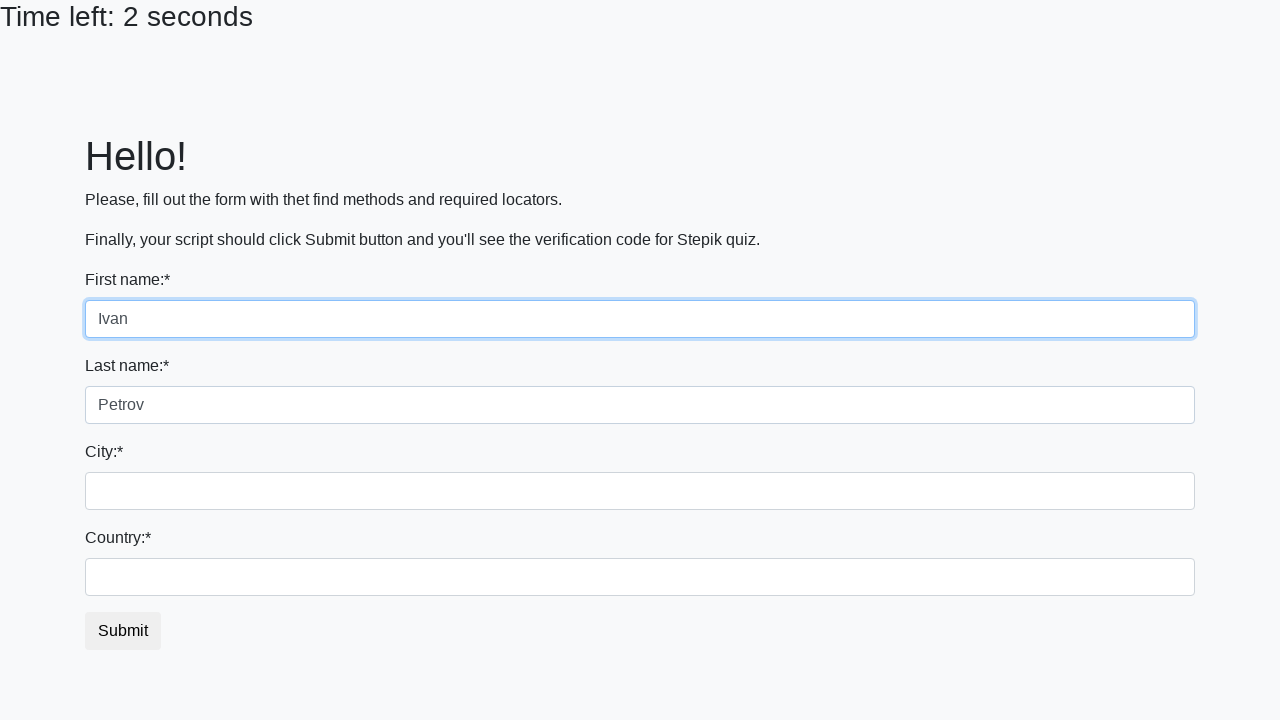

Filled city field with 'Smolensk' on .city
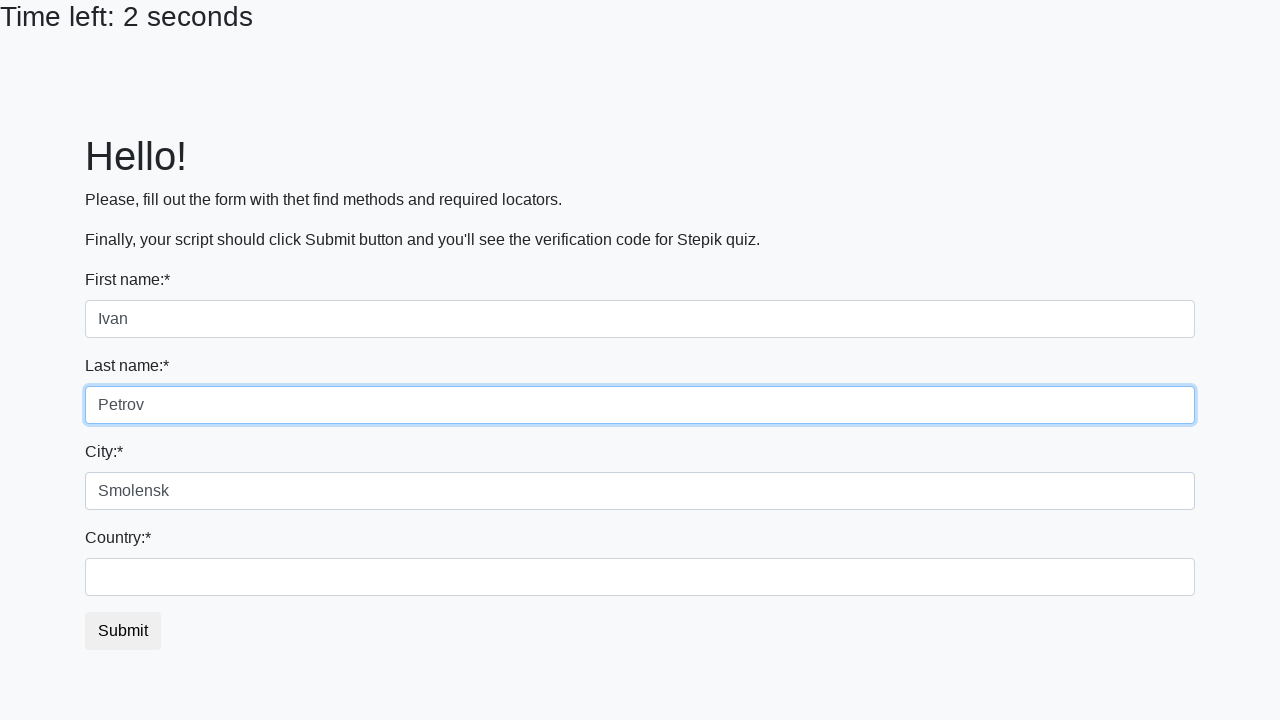

Filled country field with 'Russia' on #country
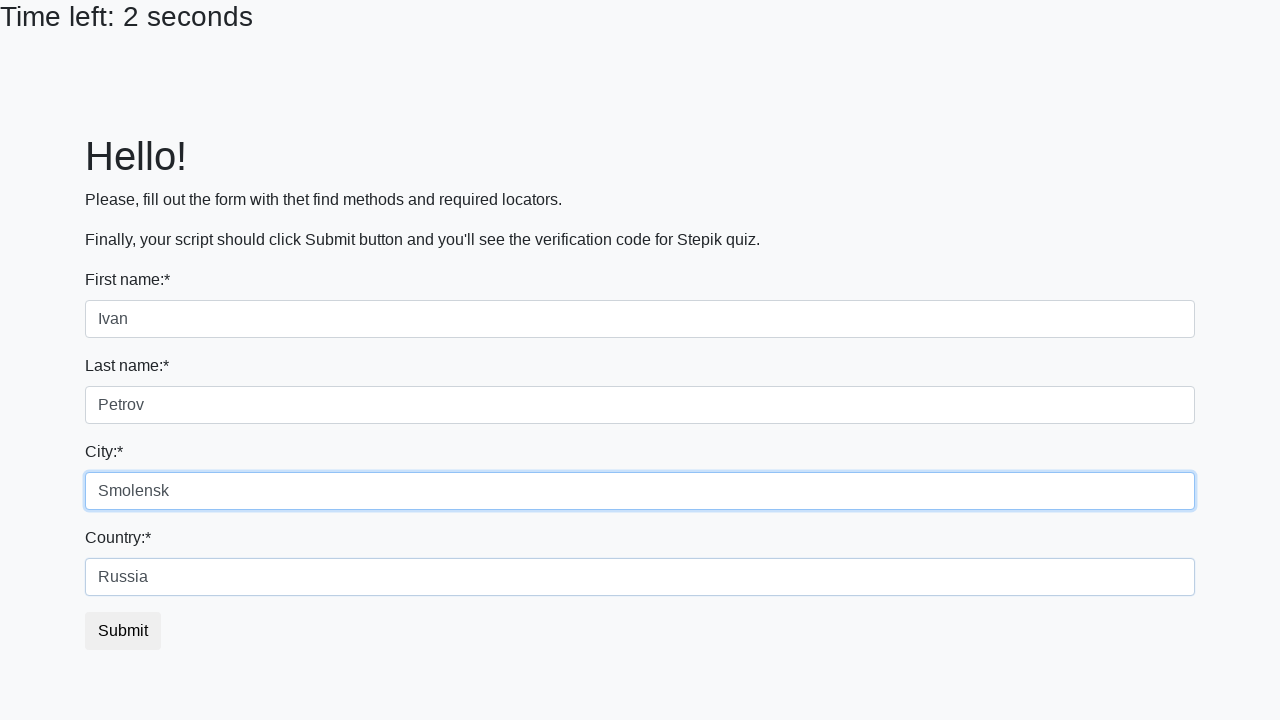

Clicked submit button to submit form at (123, 631) on button.btn
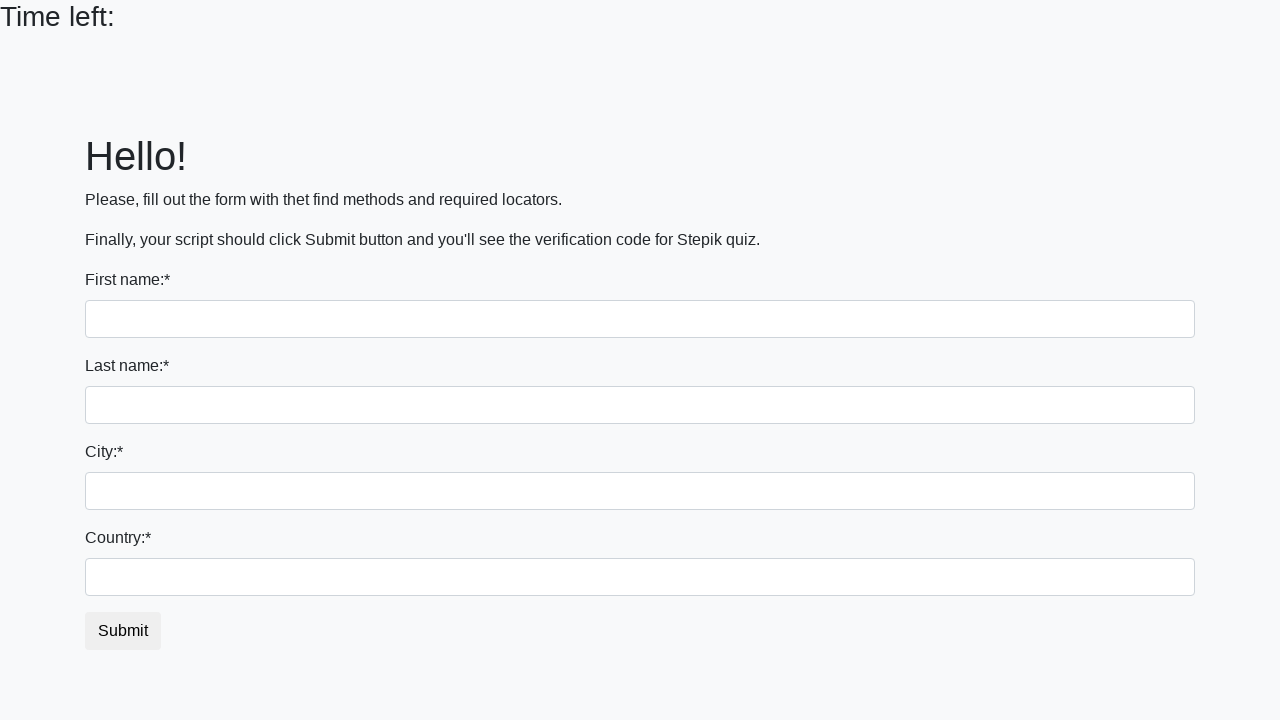

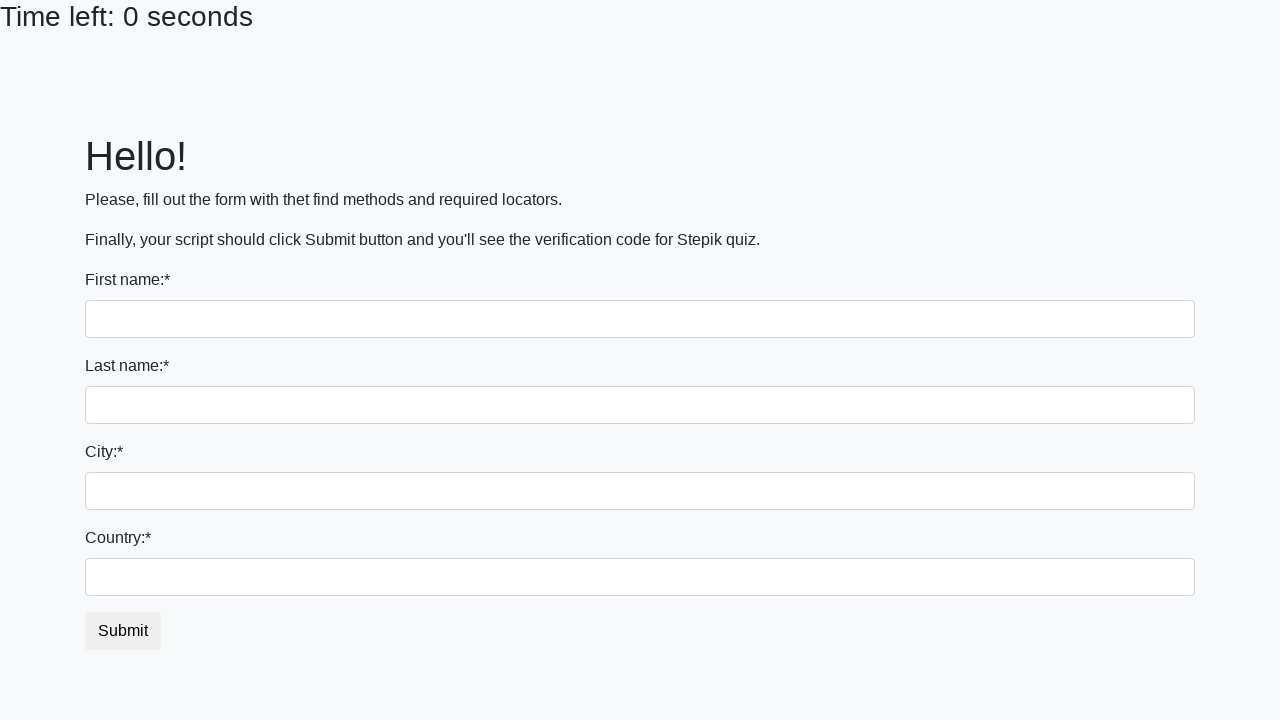